Tests dynamic controls page by toggling a checkbox's presence - removes it, waits for removal, adds it back, and verifies the confirmation message

Starting URL: https://the-internet.herokuapp.com/

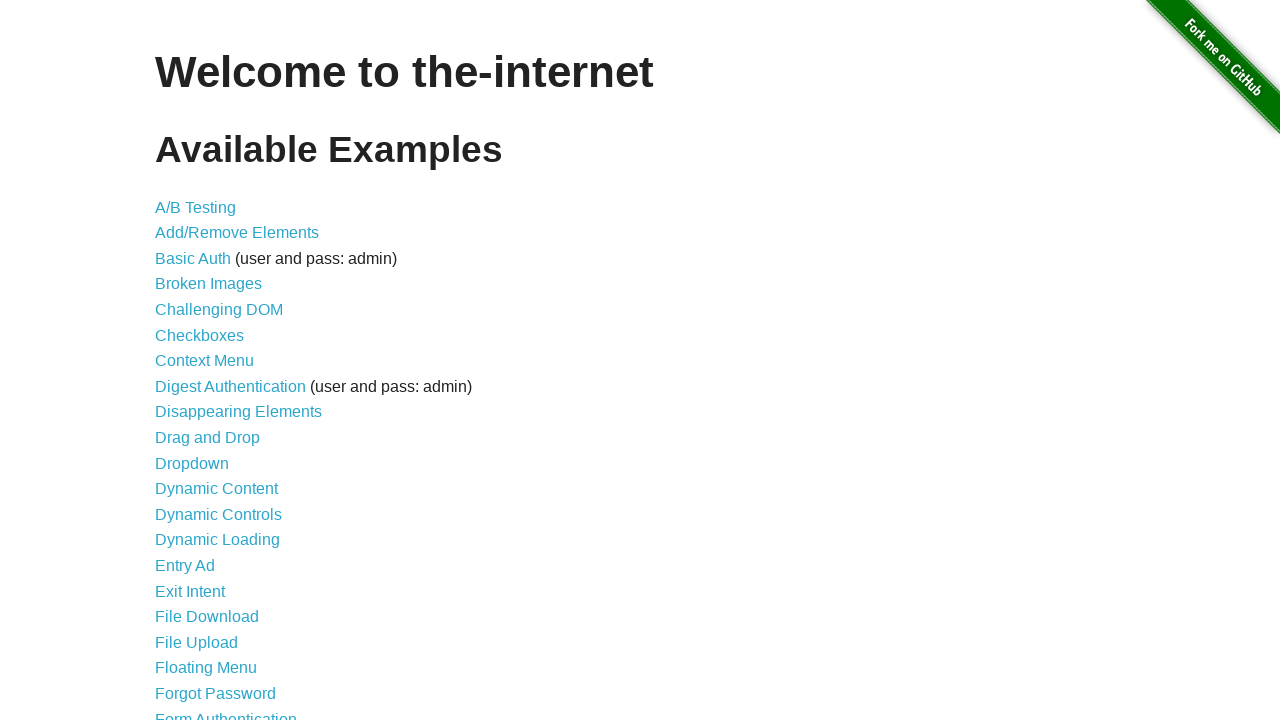

Clicked on Dynamic Controls link at (218, 514) on xpath=//a[text()='Dynamic Controls']
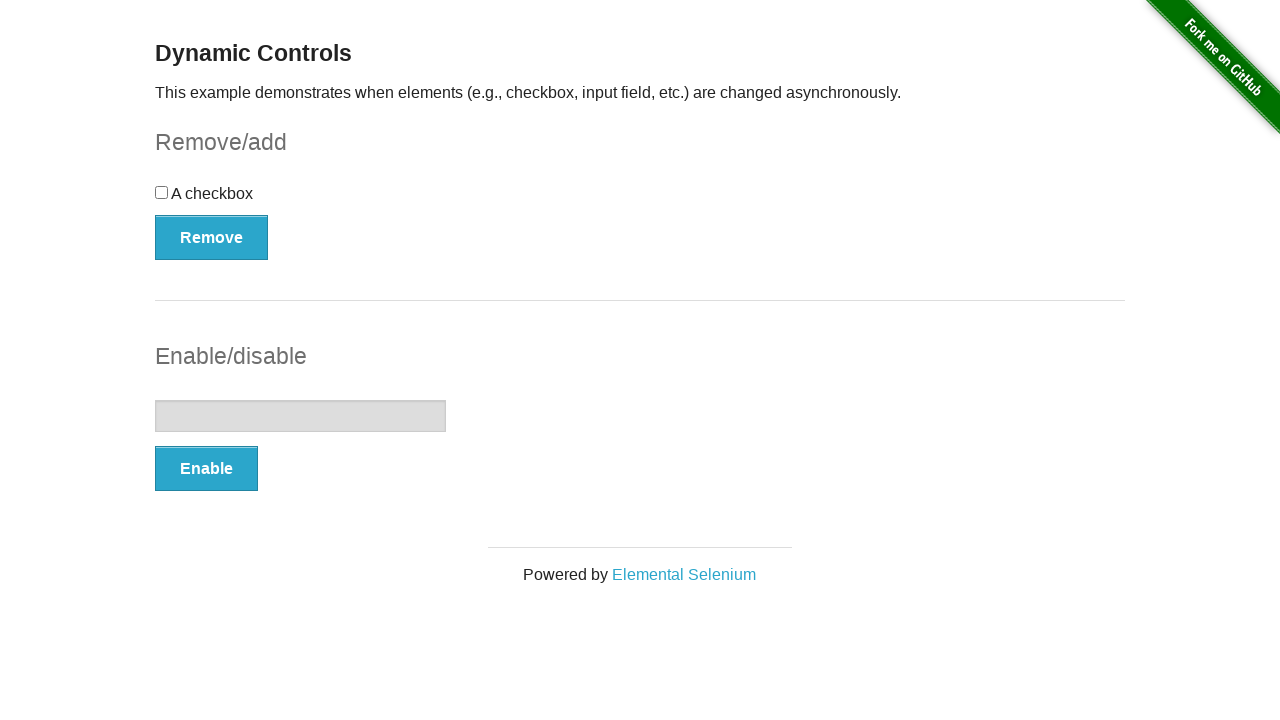

Located checkbox element
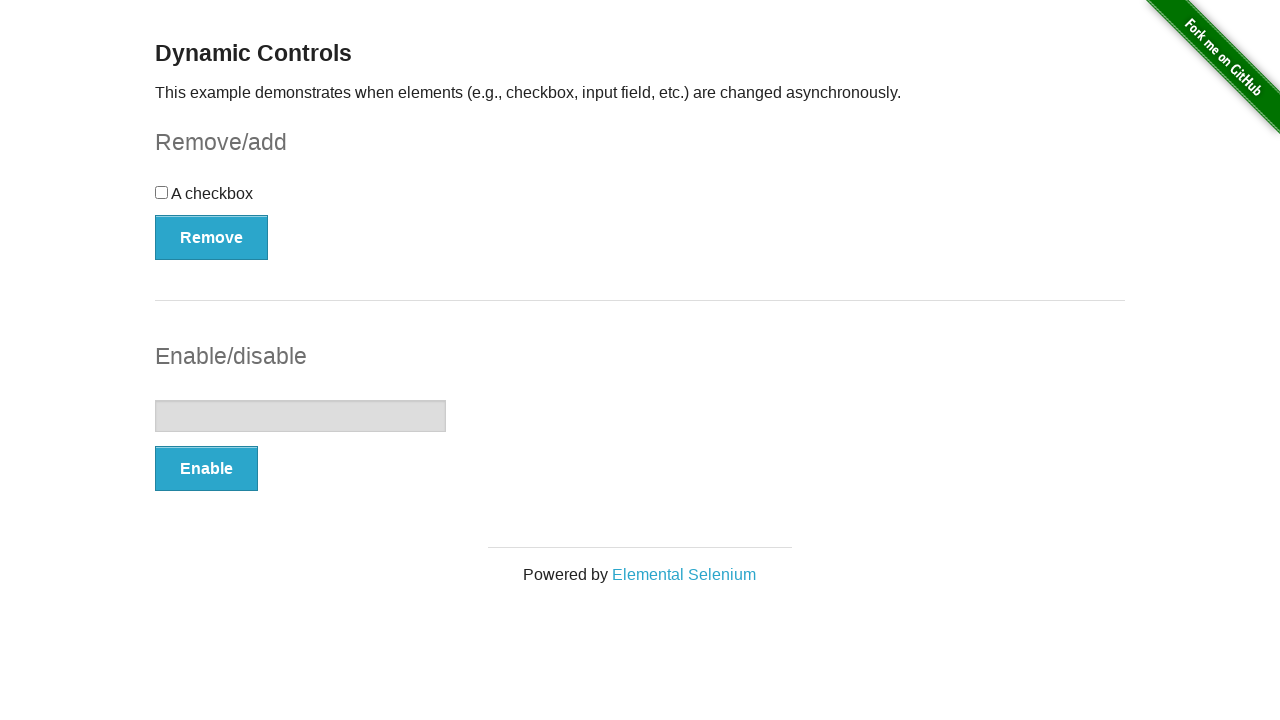

Checkbox was not checked, clicked to select it at (162, 192) on xpath=//input[@type='checkbox']
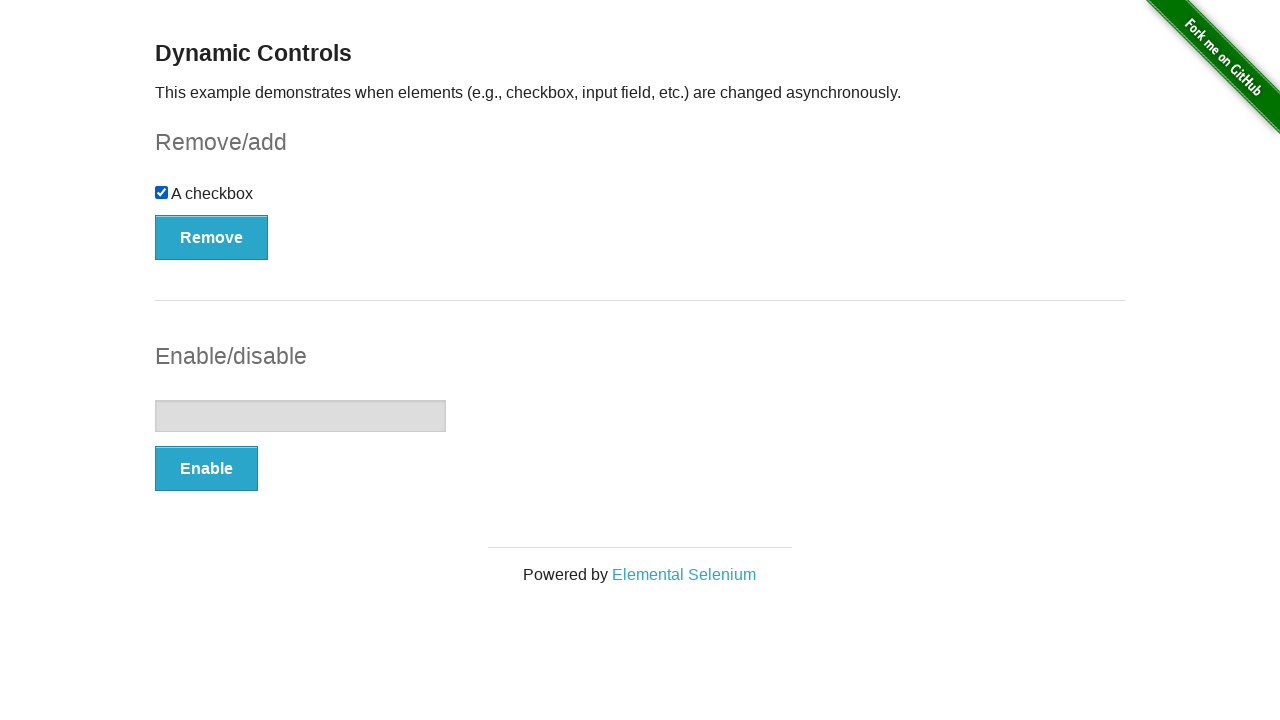

Clicked Remove button to remove the checkbox at (212, 237) on button[onclick='swapCheckbox()']
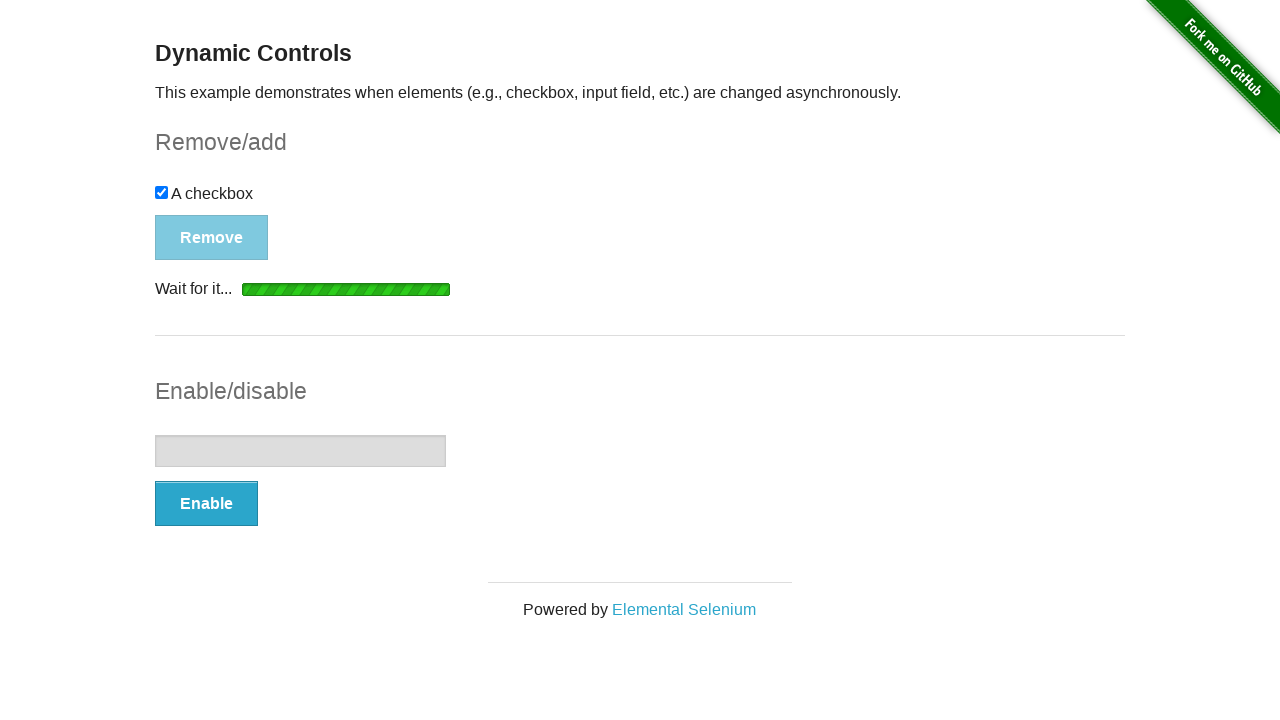

Checkbox removed and Add button appeared
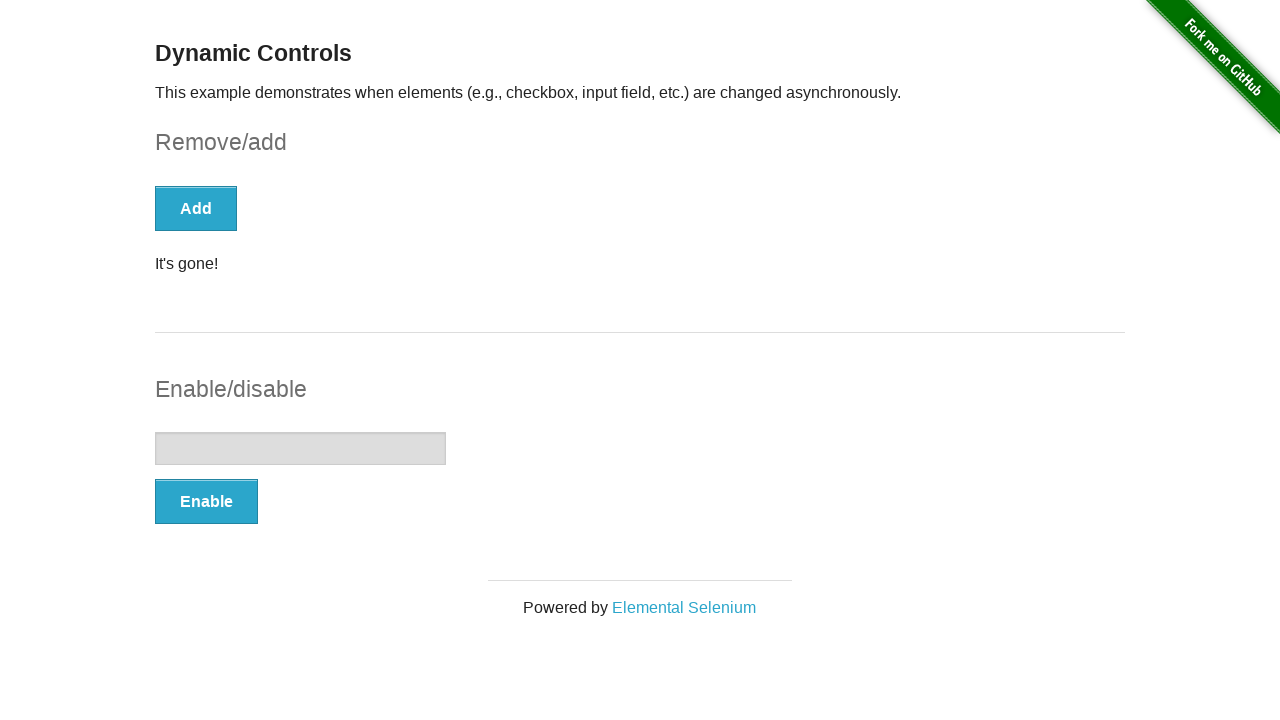

Clicked Add button to bring back the checkbox at (196, 208) on xpath=//button[text()='Add']
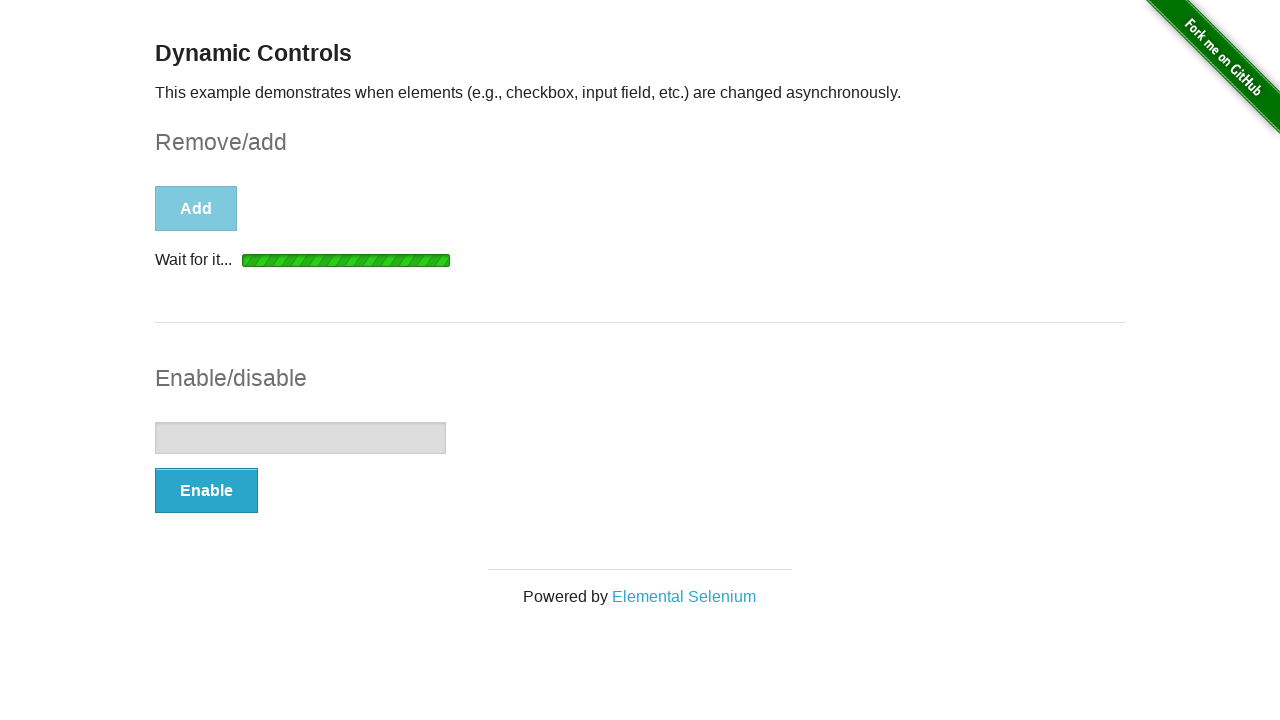

Checkbox reappeared on the page
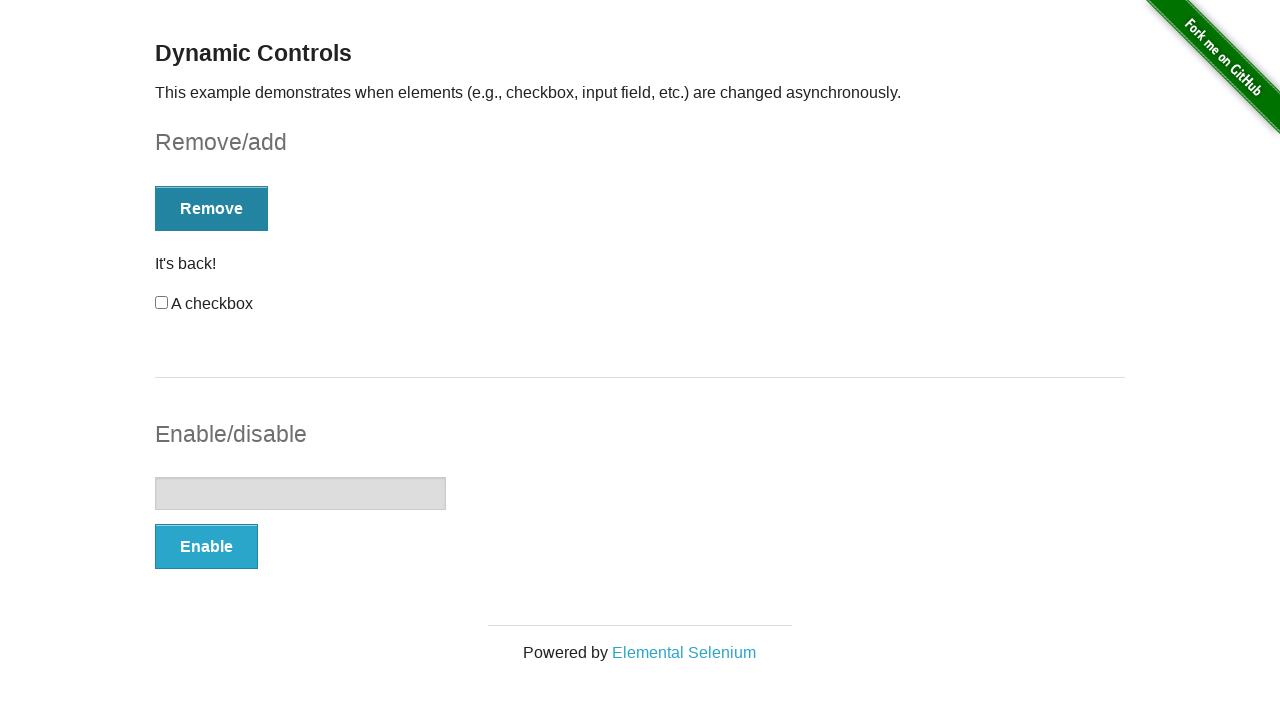

Clicked Remove button again at (212, 208) on xpath=//button[@onclick='swapCheckbox()']
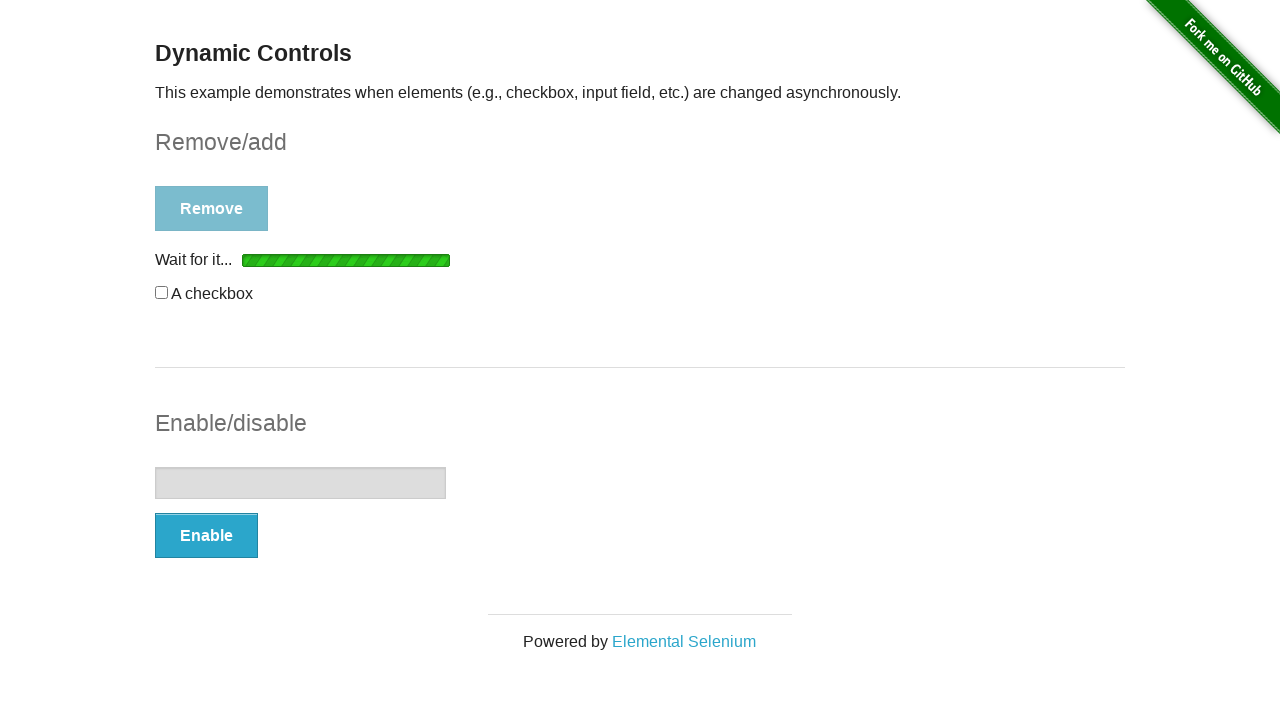

Located message element
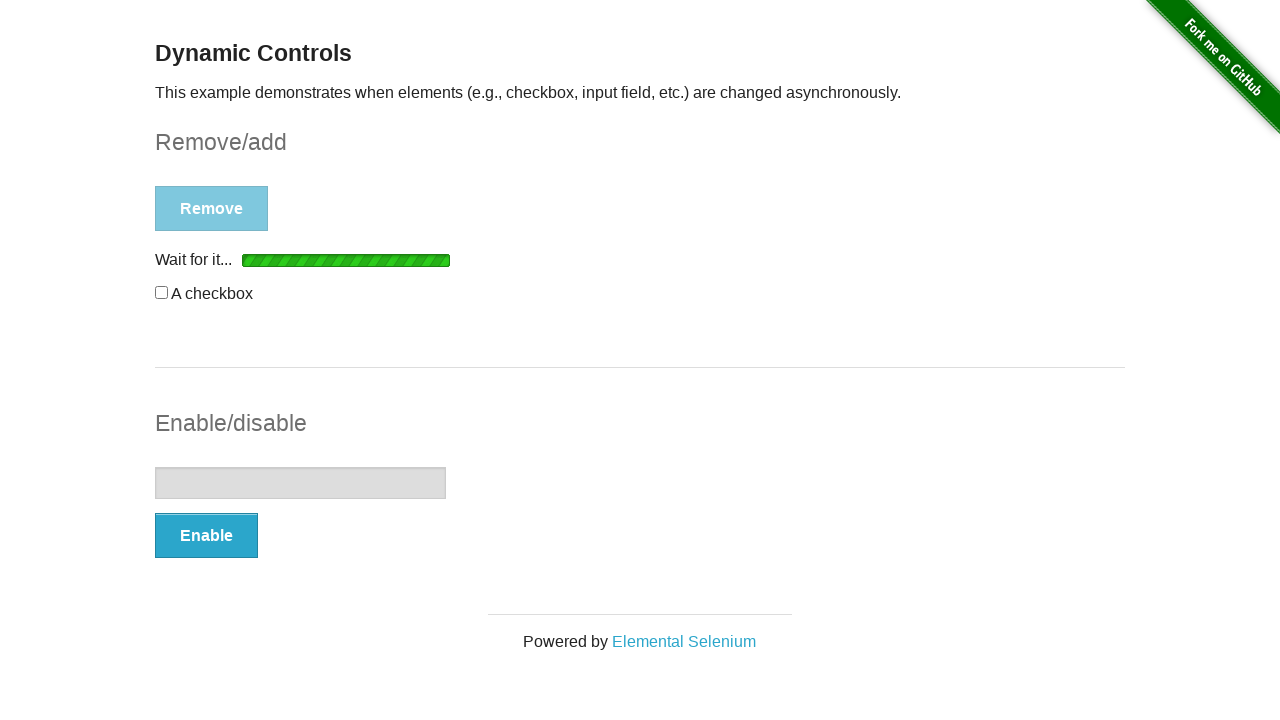

Retrieved message text: 'It's gone!'
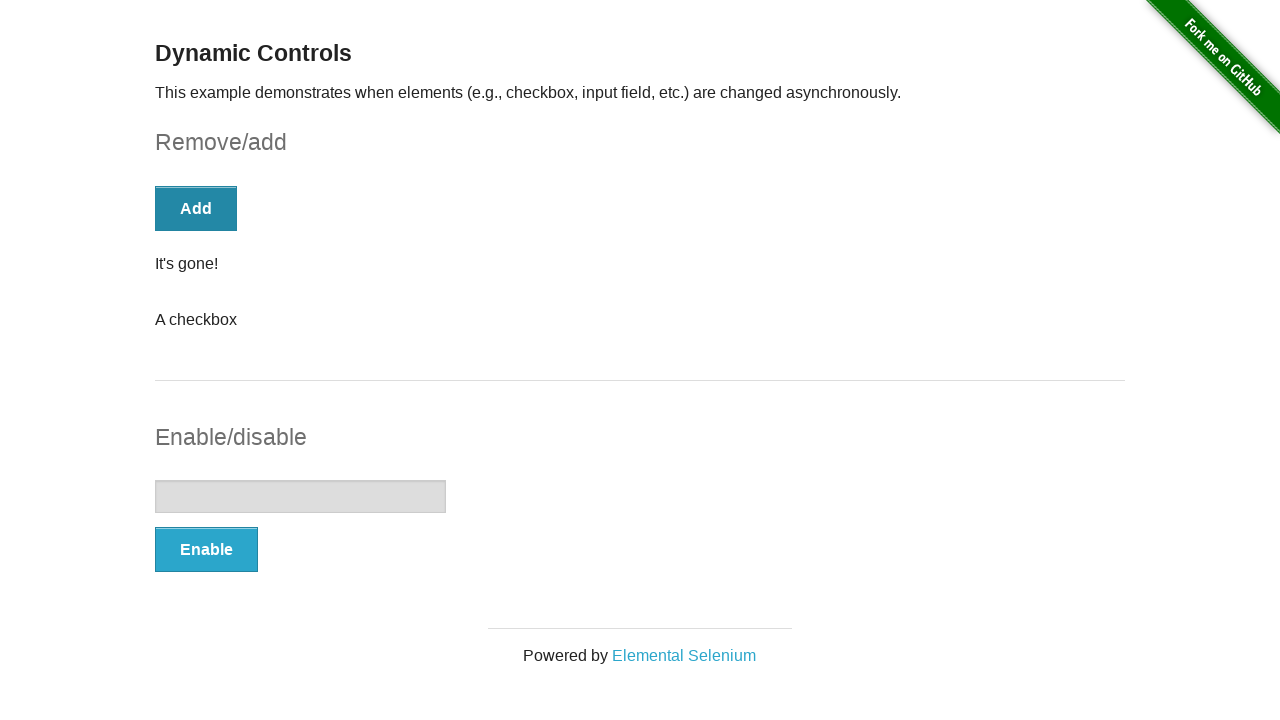

Verification failed: expected message 'It's back!' but got different text
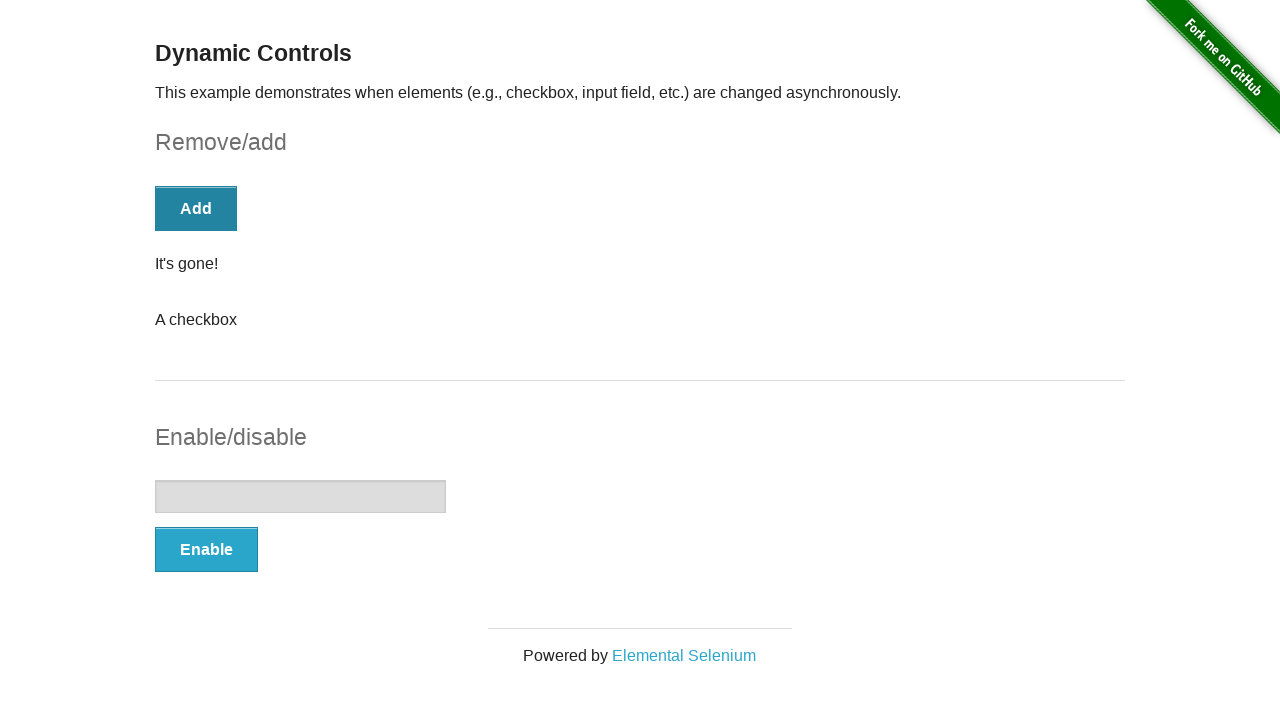

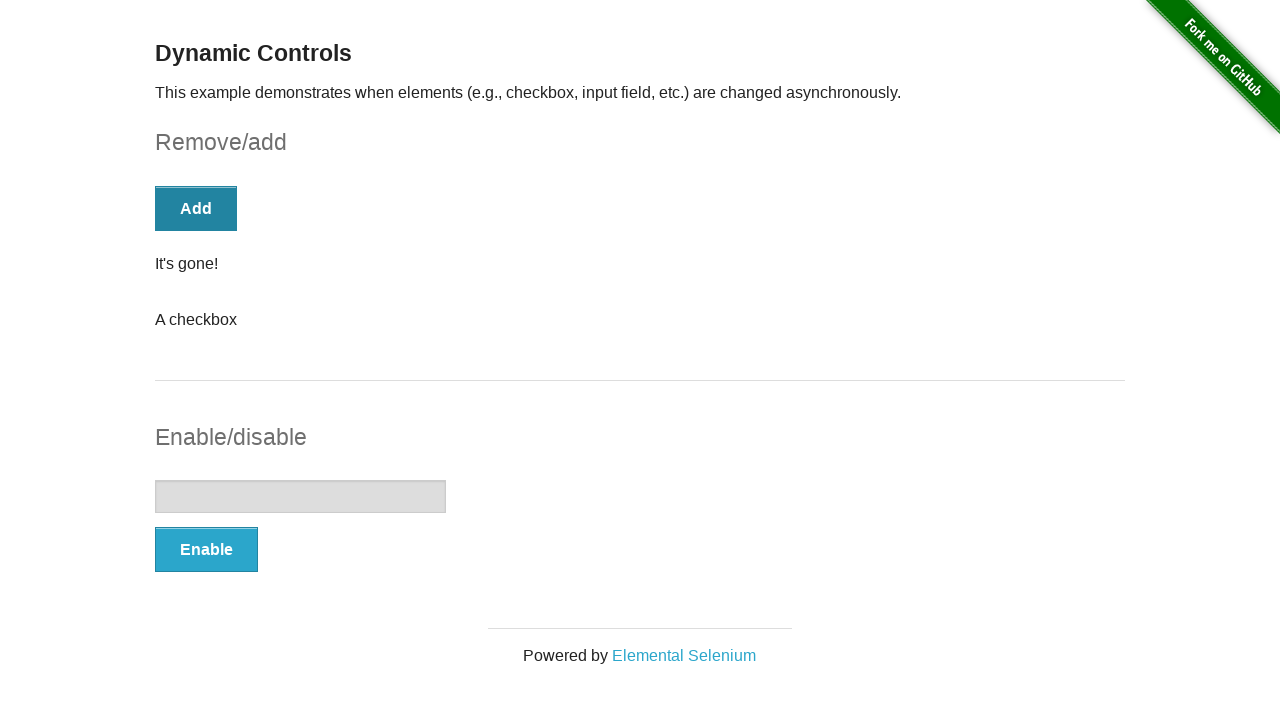